Tests scroll-to-view functionality by scrolling to a name input field and filling in form fields including name and date

Starting URL: https://formy-project.herokuapp.com/scroll

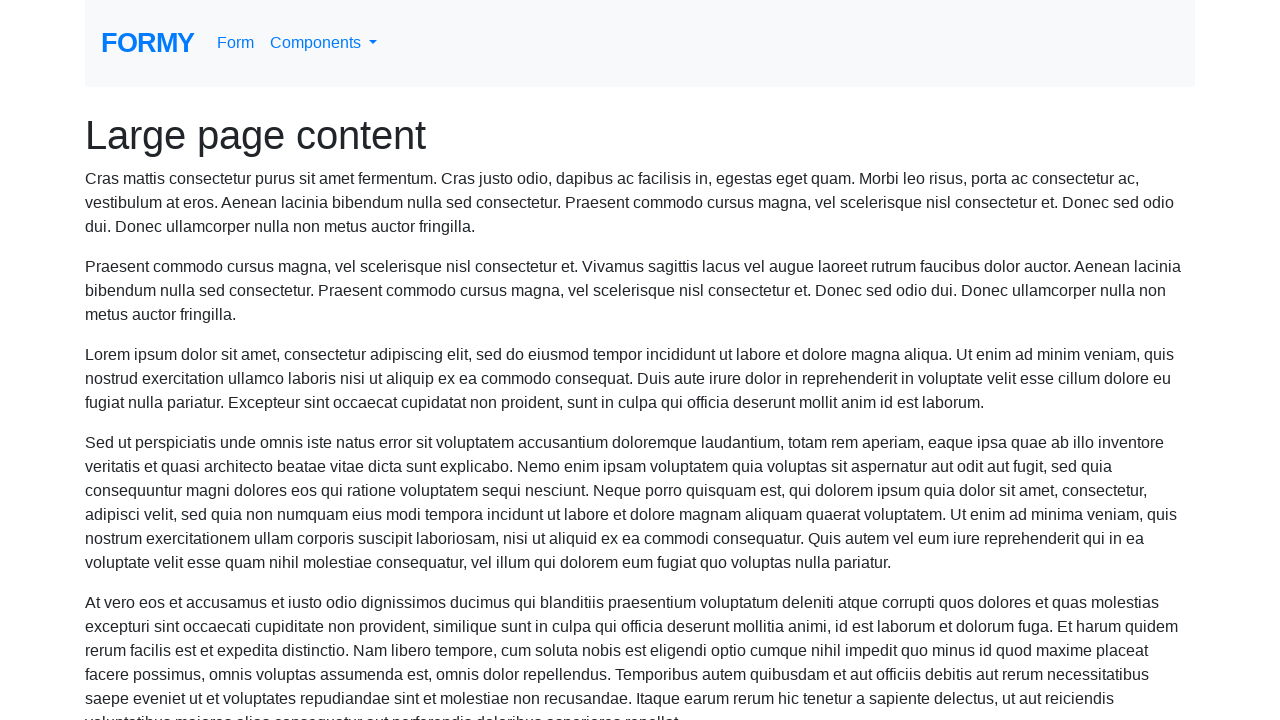

Scrolled name input field into view
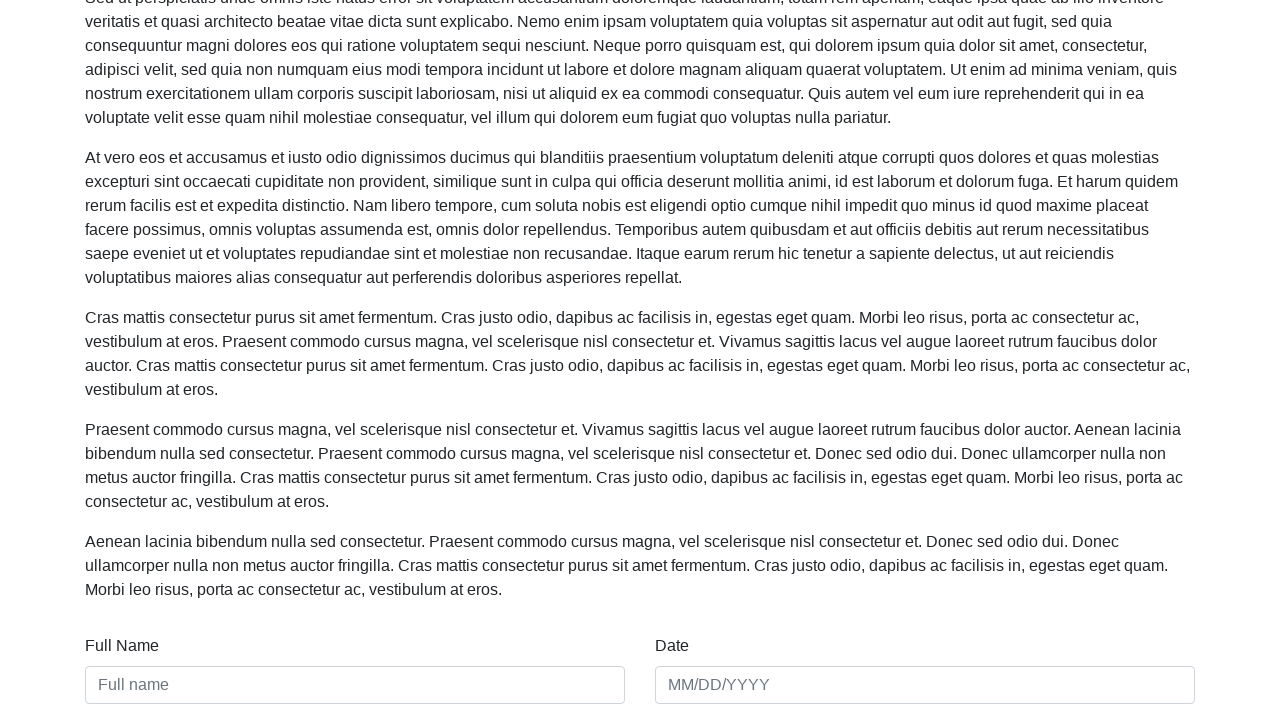

Filled name field with 'Marcus Thompson' on #name
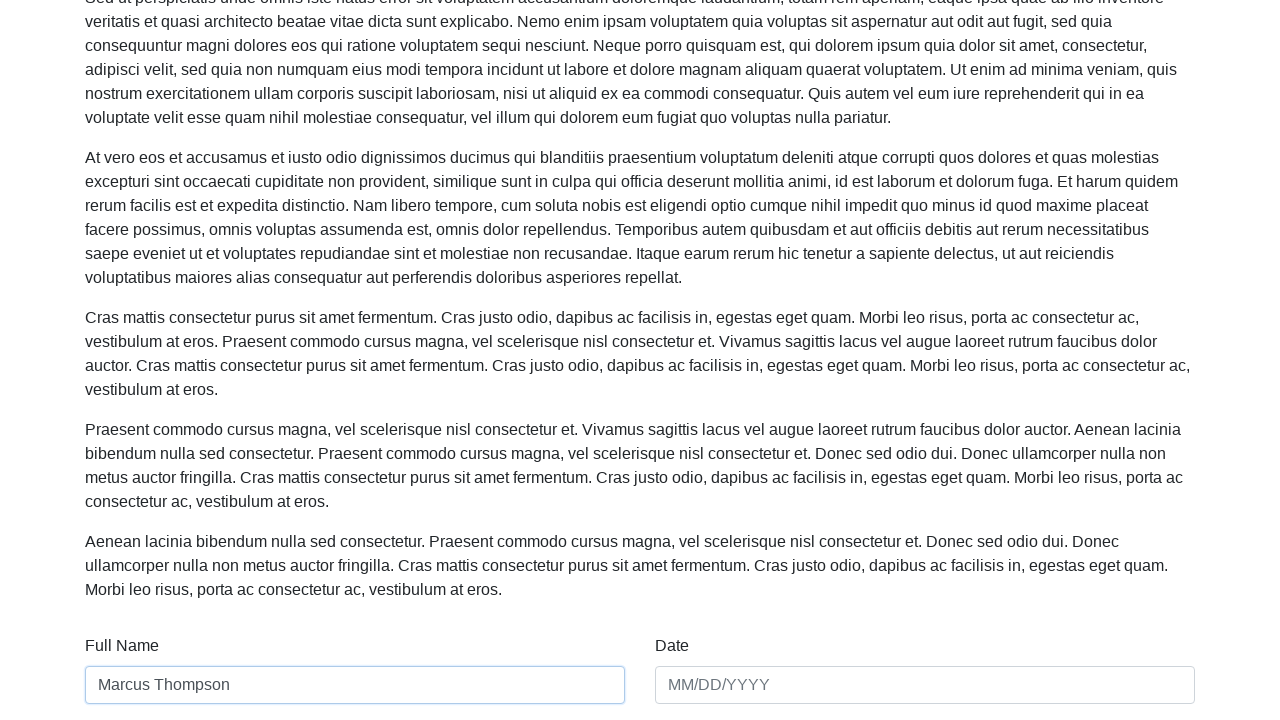

Filled date field with '03/15/2024' on #date
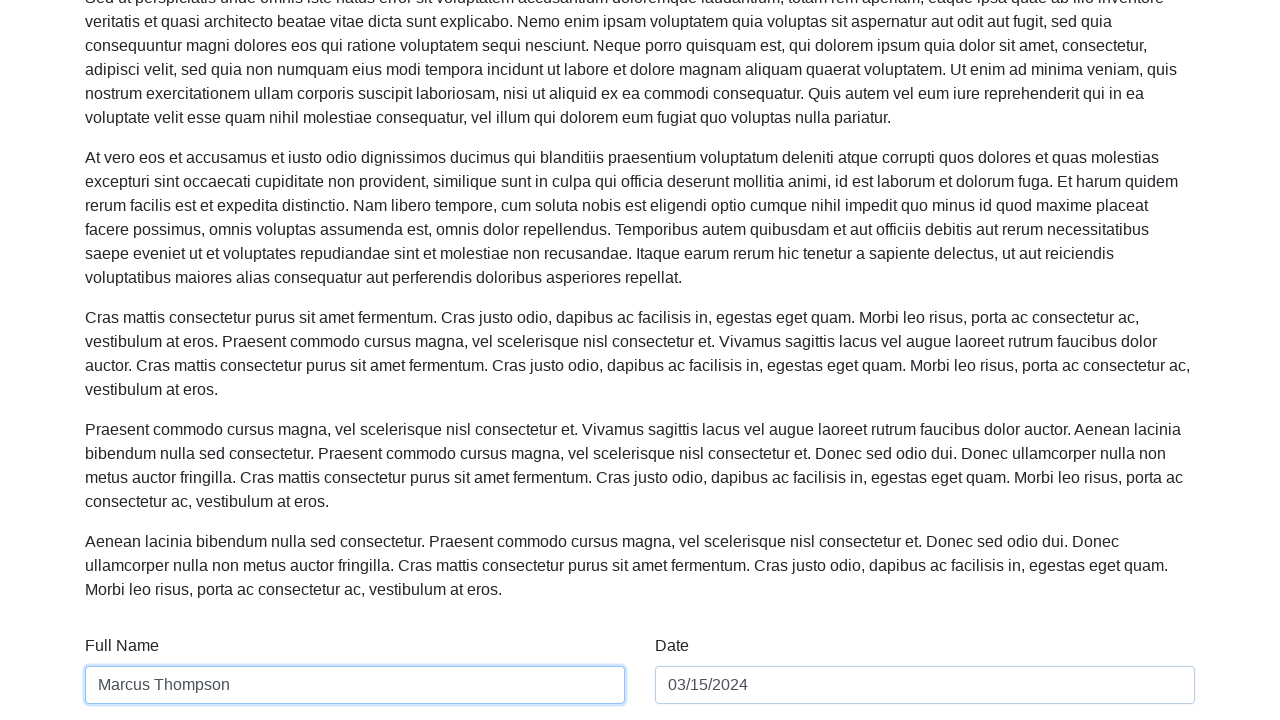

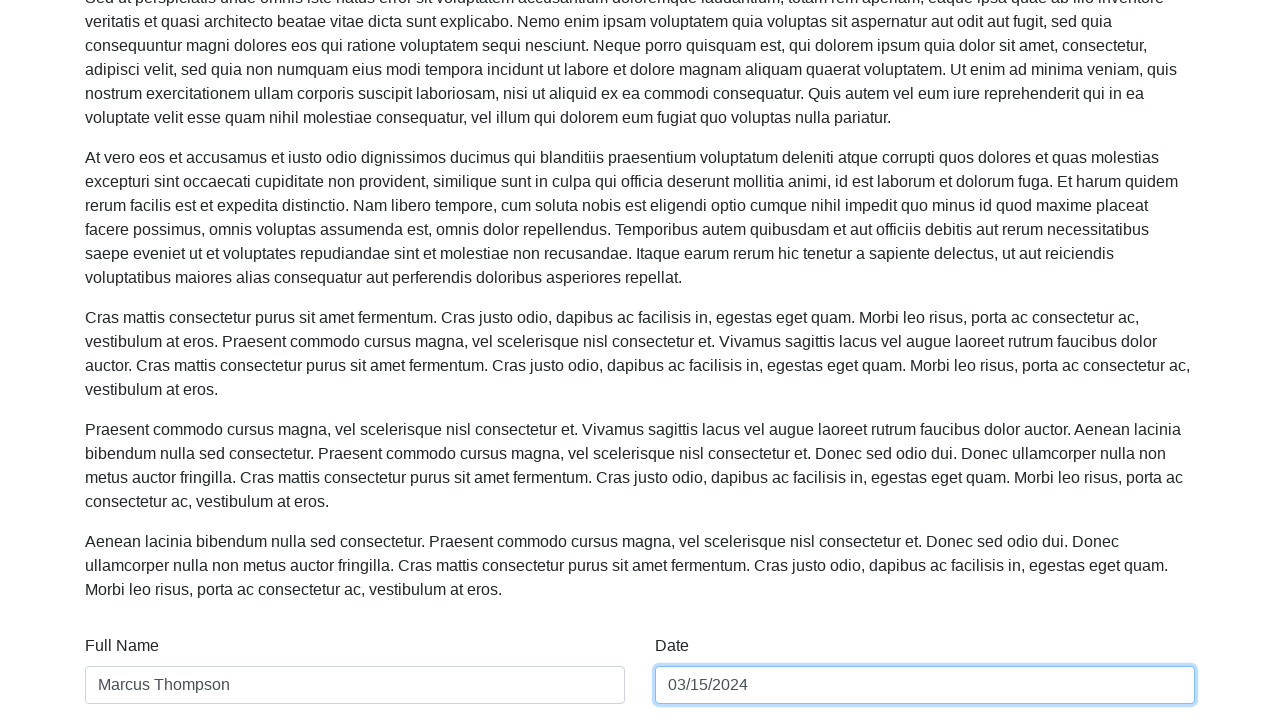